Tests alert handling by switching to an iframe, clicking a button to trigger an alert, and reading the alert text

Starting URL: https://www.w3schools.com/jsref/tryit.asp?filename=tryjsref_alert

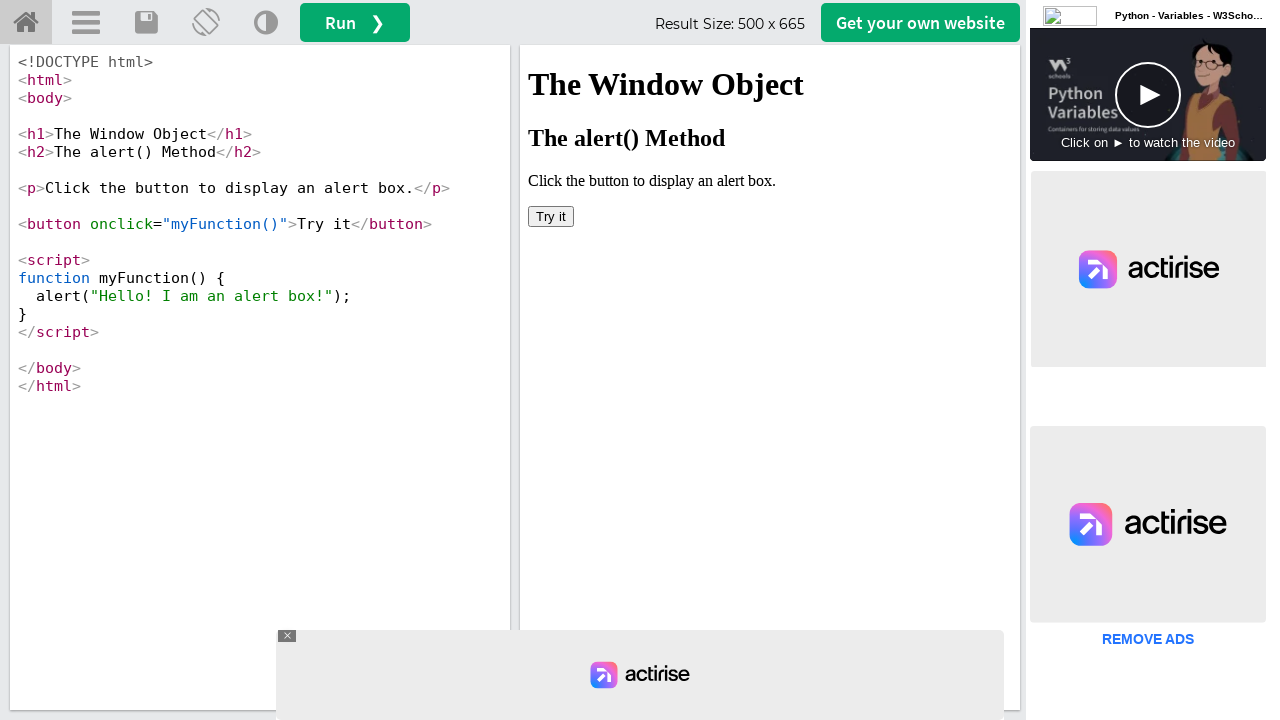

Located iframe with id 'iframeResult'
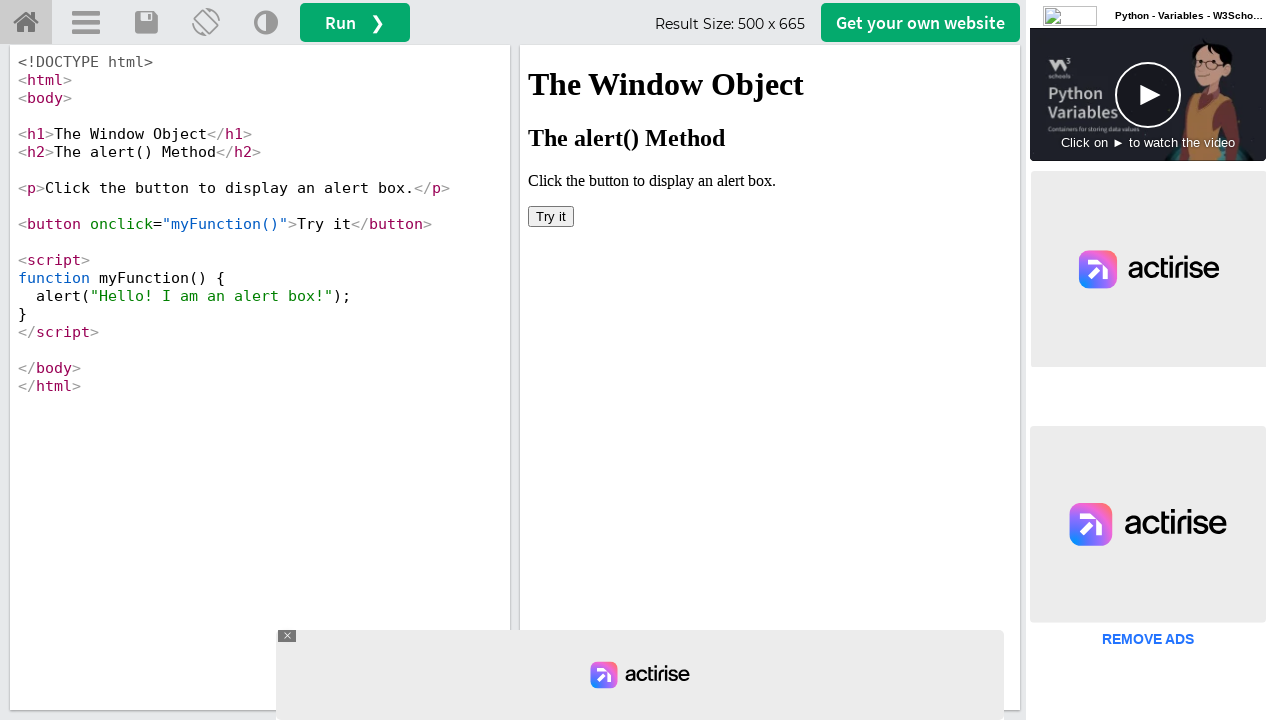

Clicked button in iframe to trigger alert at (551, 216) on iframe[id='iframeResult'] >> internal:control=enter-frame >> button
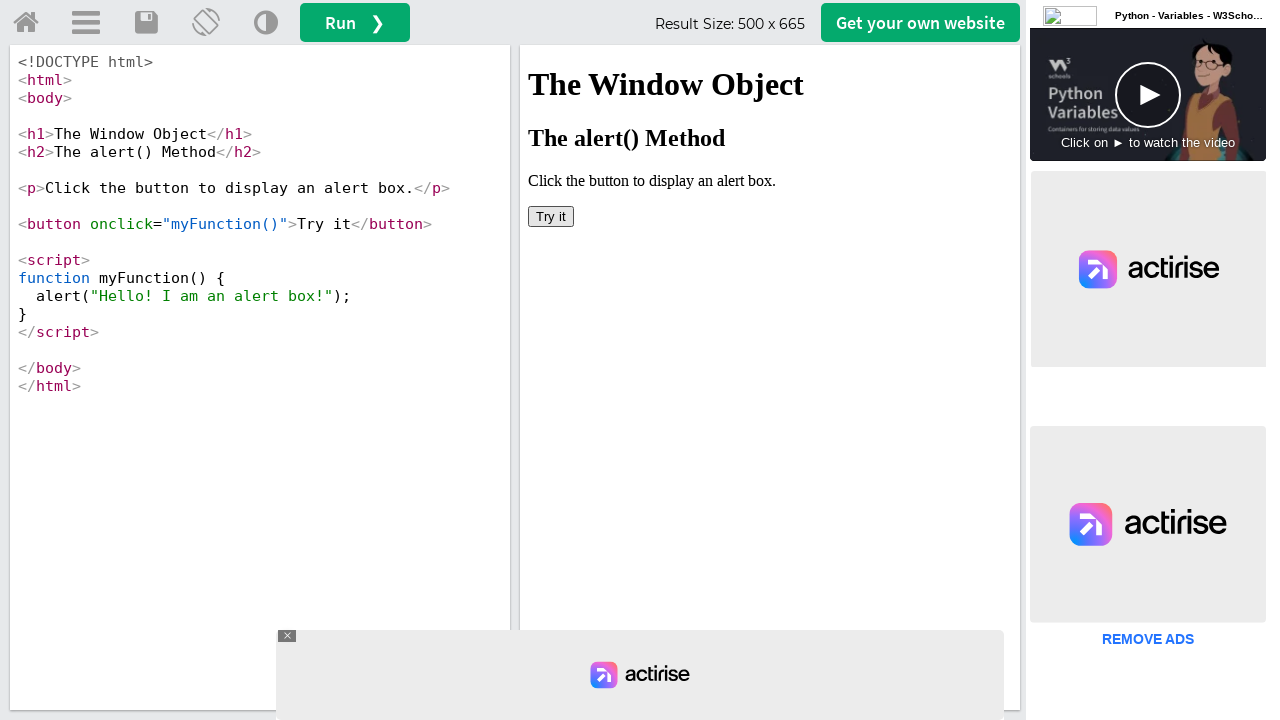

Set up alert dialog handler to accept dialogs
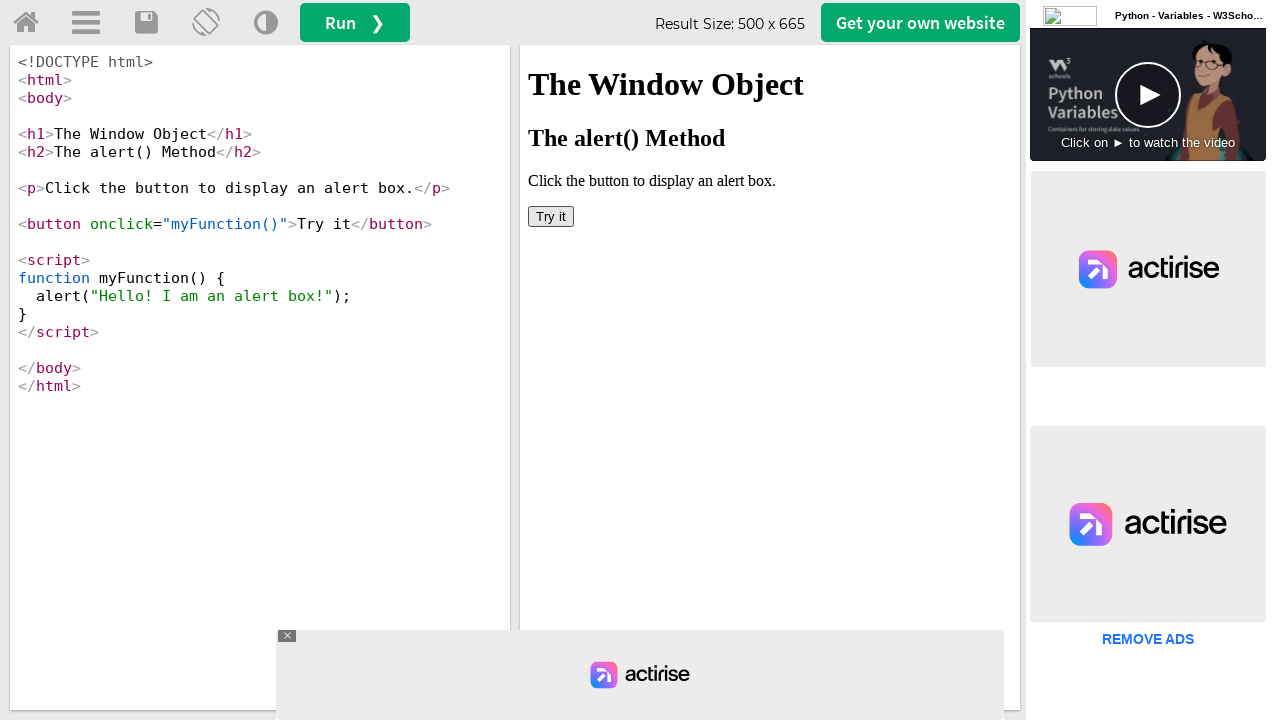

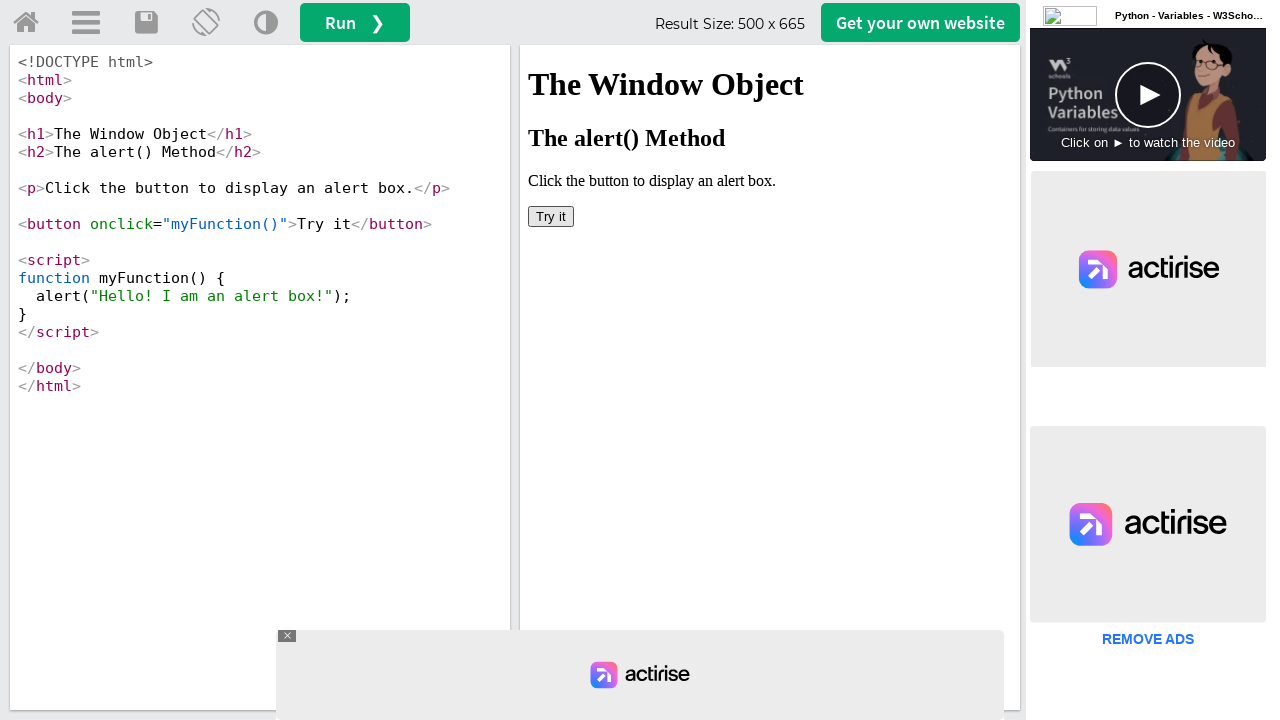